Navigates to the Selenium HQ download page and clicks on a download link to initiate a file download

Starting URL: http://www.seleniumhq.org/download/

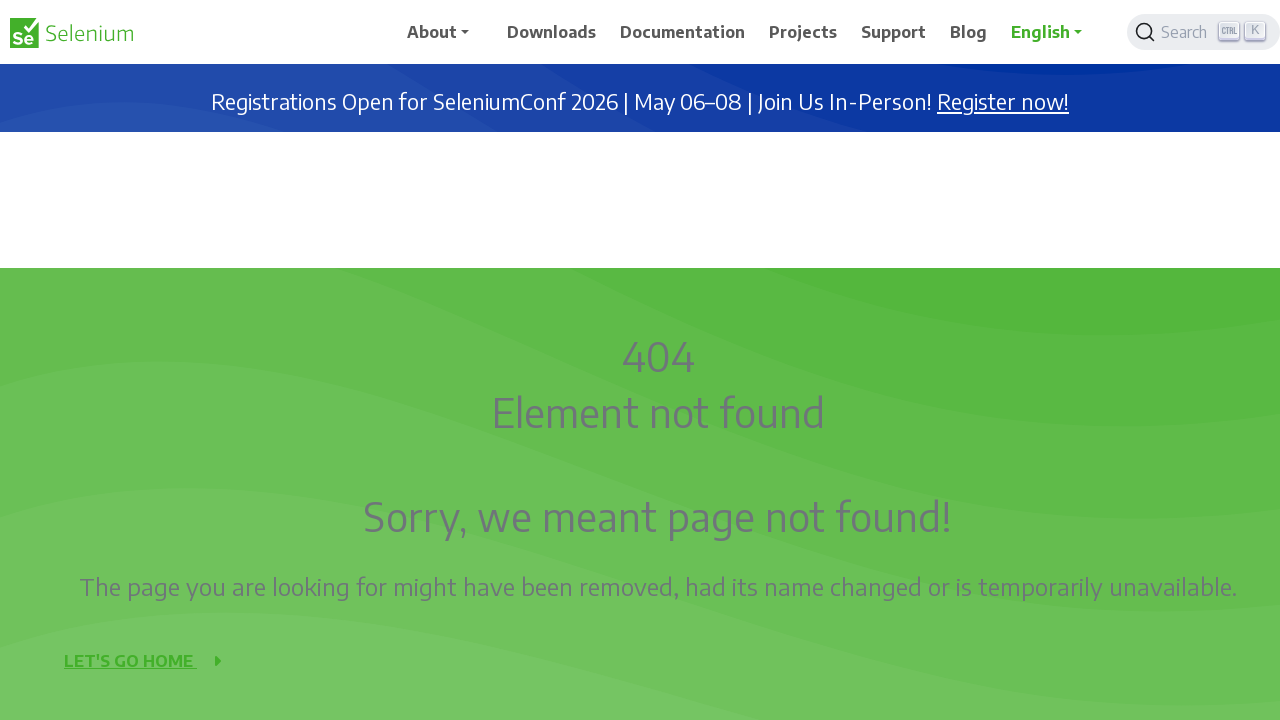

Clicked on Download link to initiate file download at (552, 32) on a:has-text('Download')
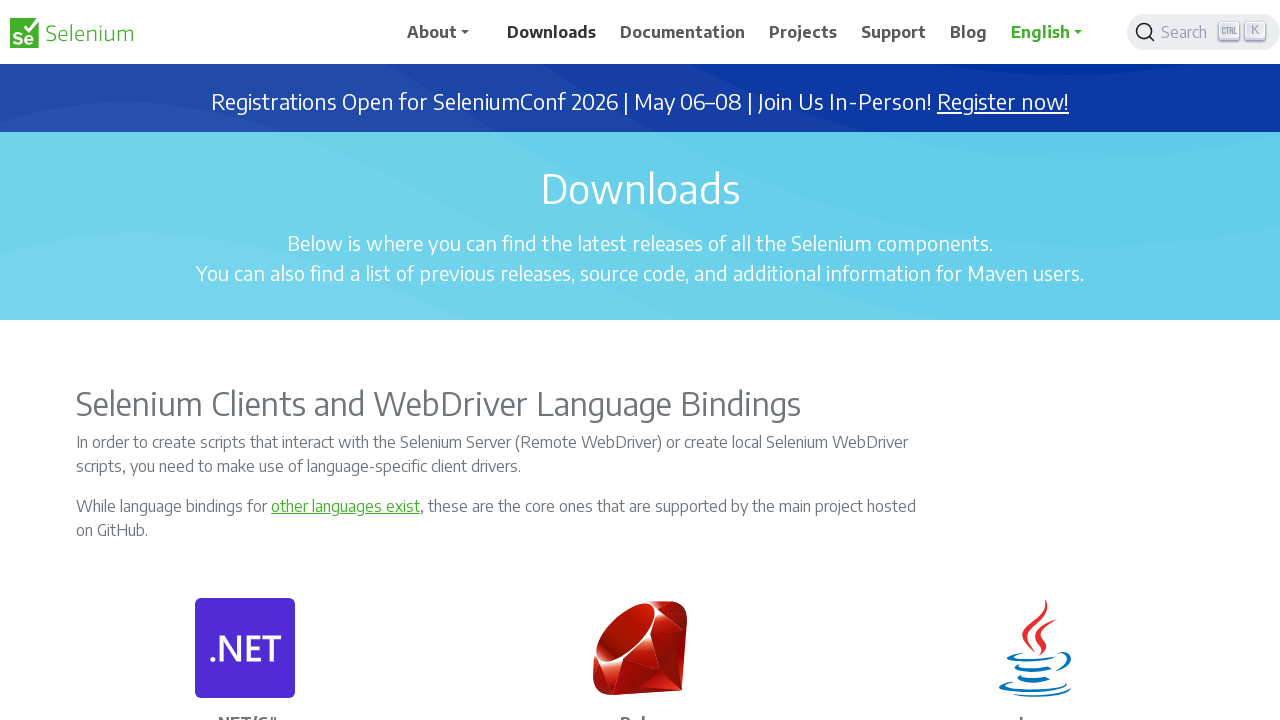

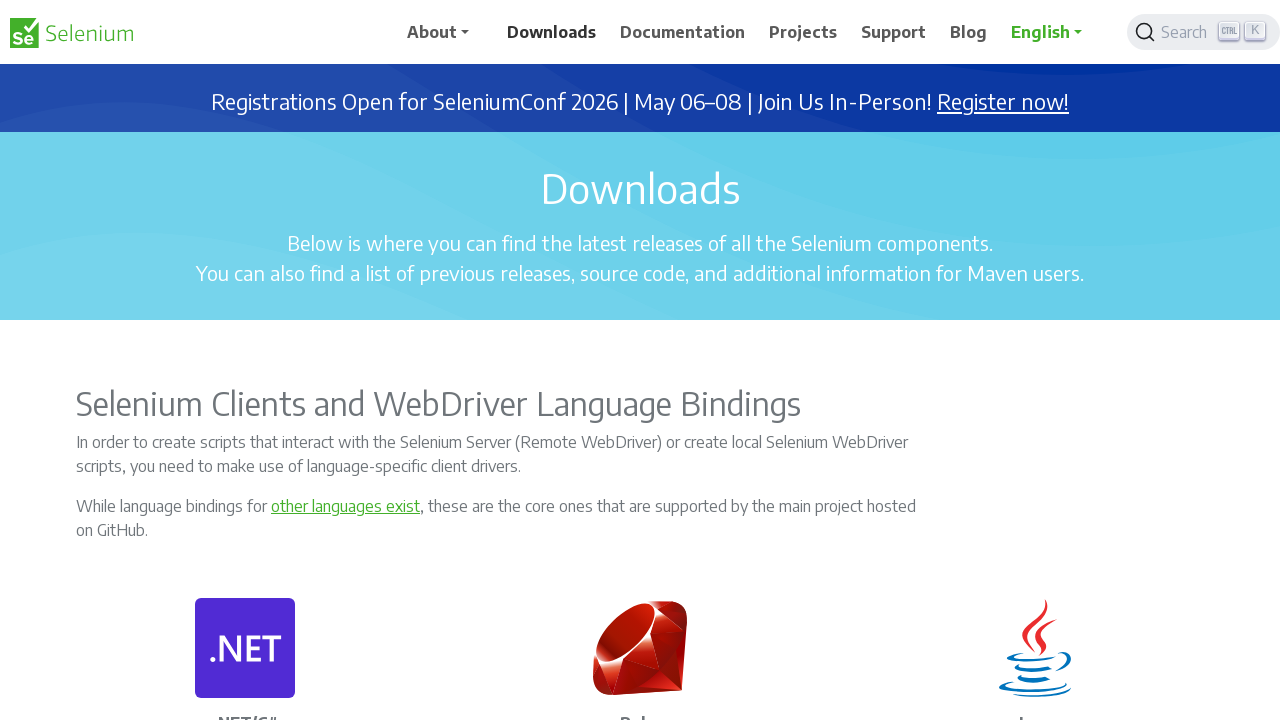